Tests basic JavaScript alert handling by clicking a button that triggers an alert and accepting it

Starting URL: https://demoqa.com/alerts

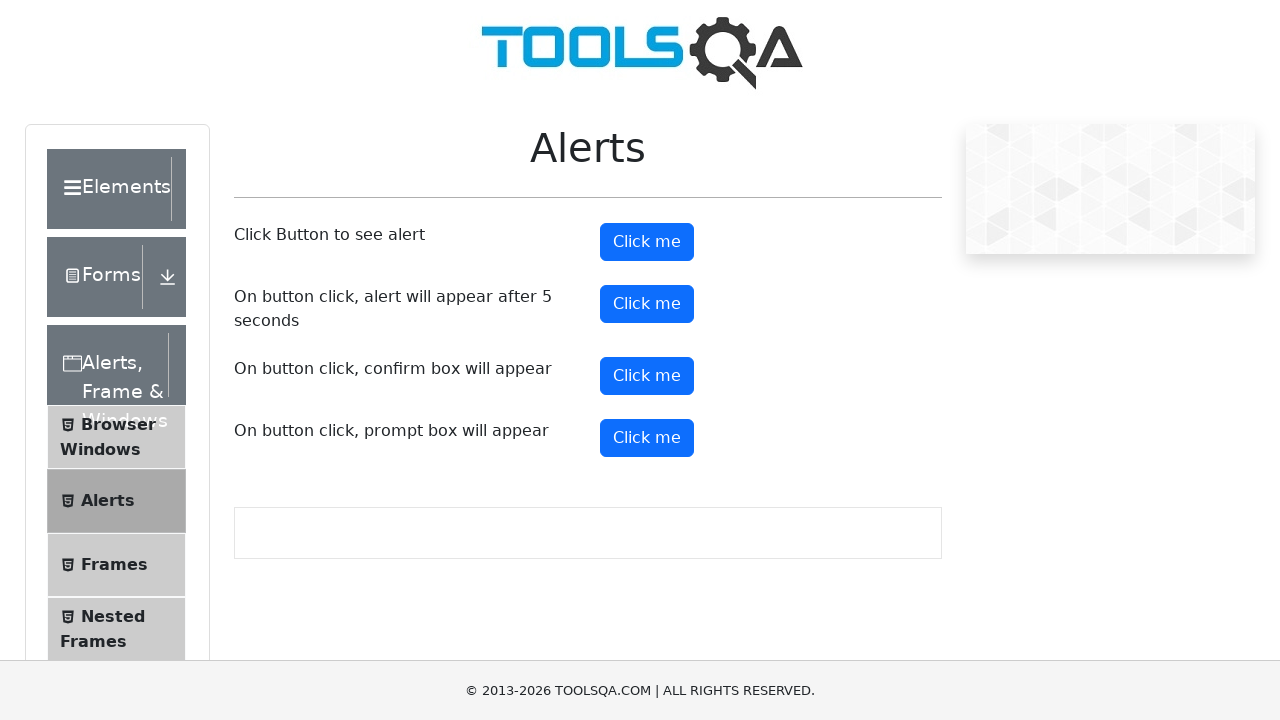

Clicked alert button to trigger JavaScript alert at (647, 242) on #alertButton
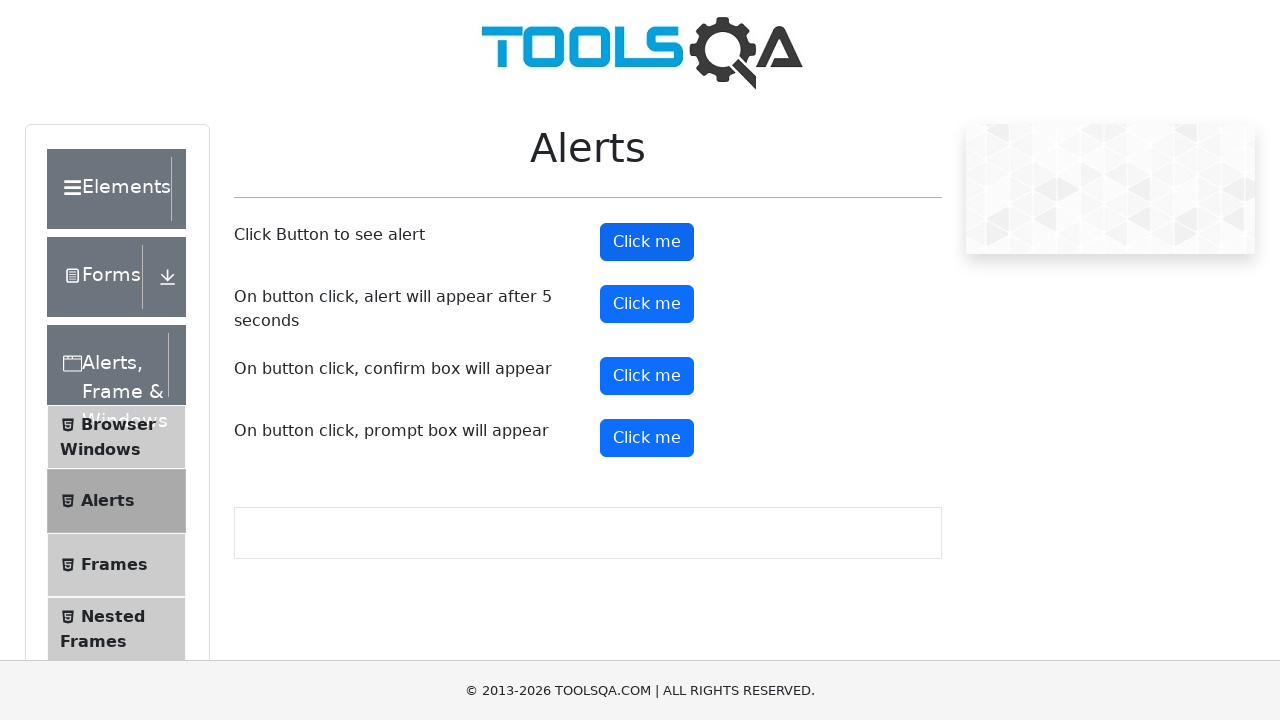

Set up dialog handler to accept alerts
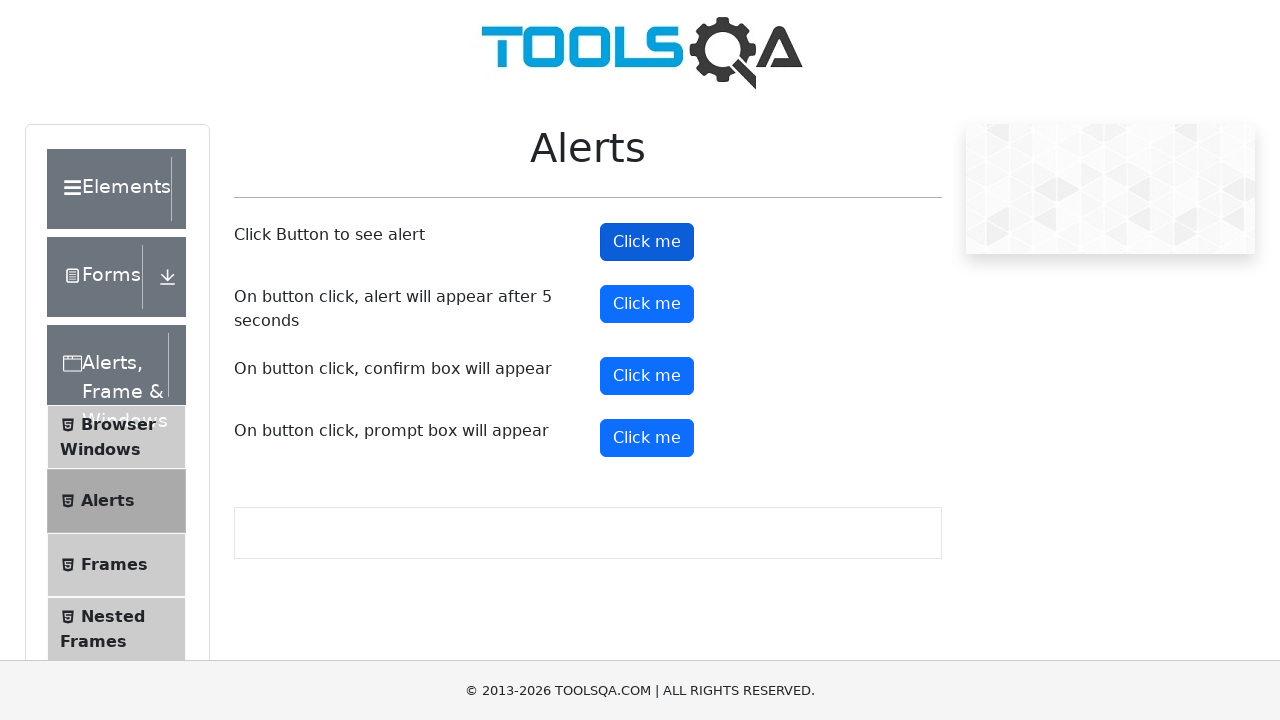

Clicked alert button again to trigger and handle alert dialog at (647, 242) on #alertButton
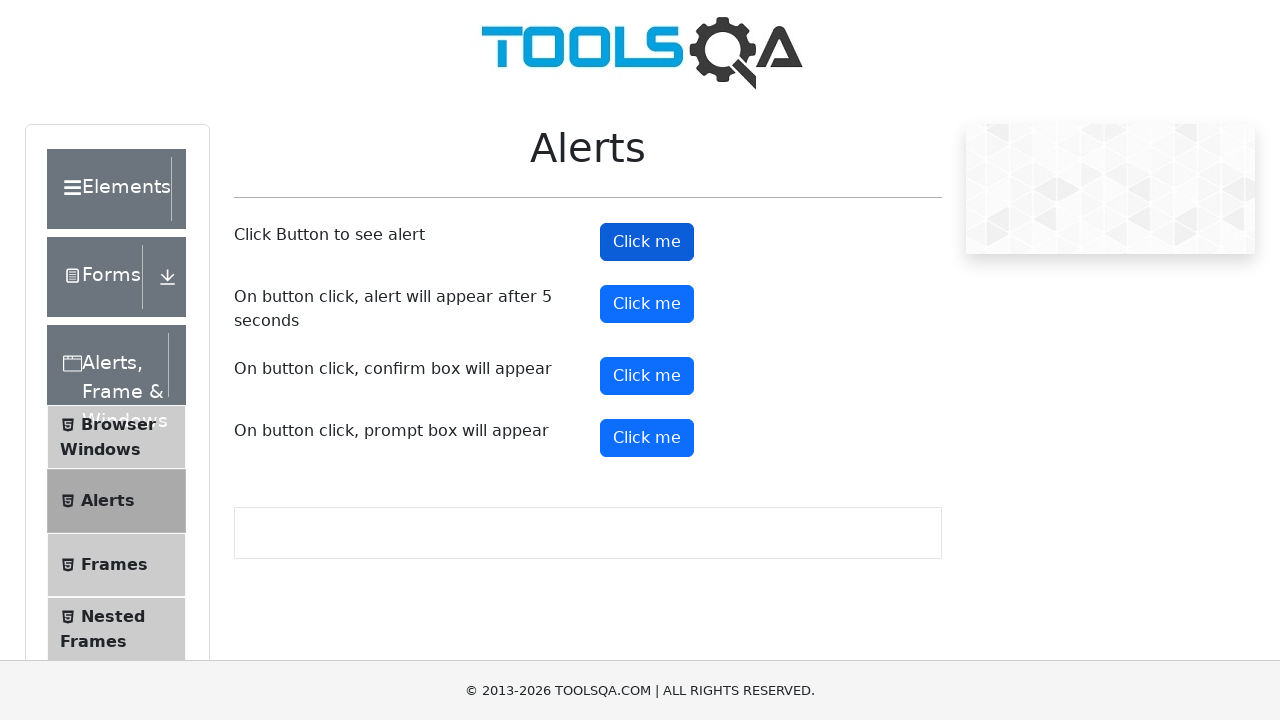

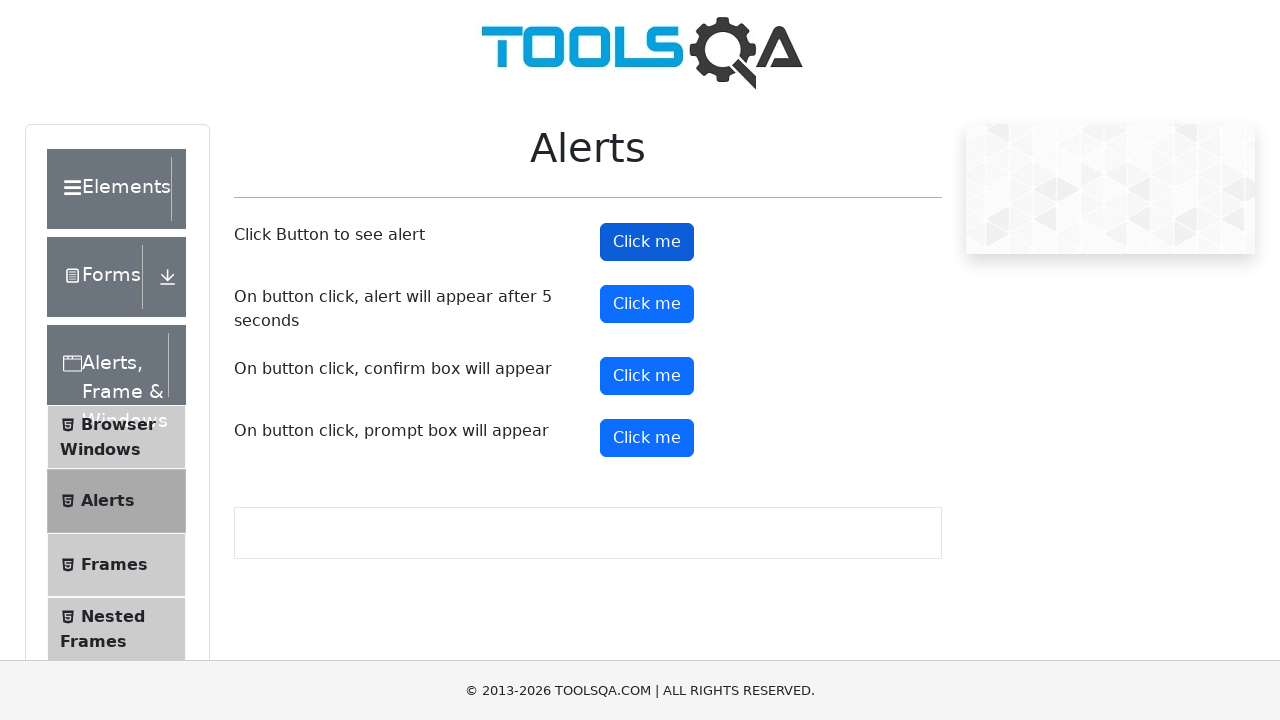